Tests clicking a Primary button on the Bootswatch default theme demo page

Starting URL: https://bootswatch.com/default

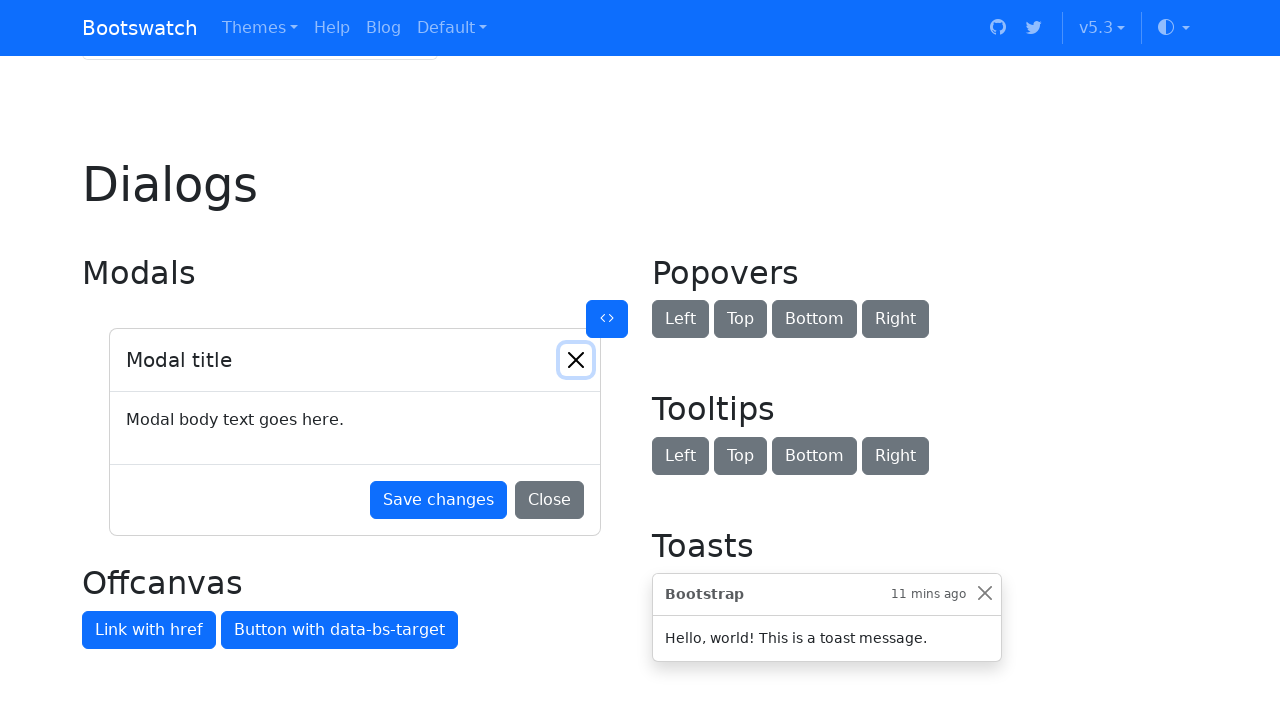

Navigated to Bootswatch default theme demo page
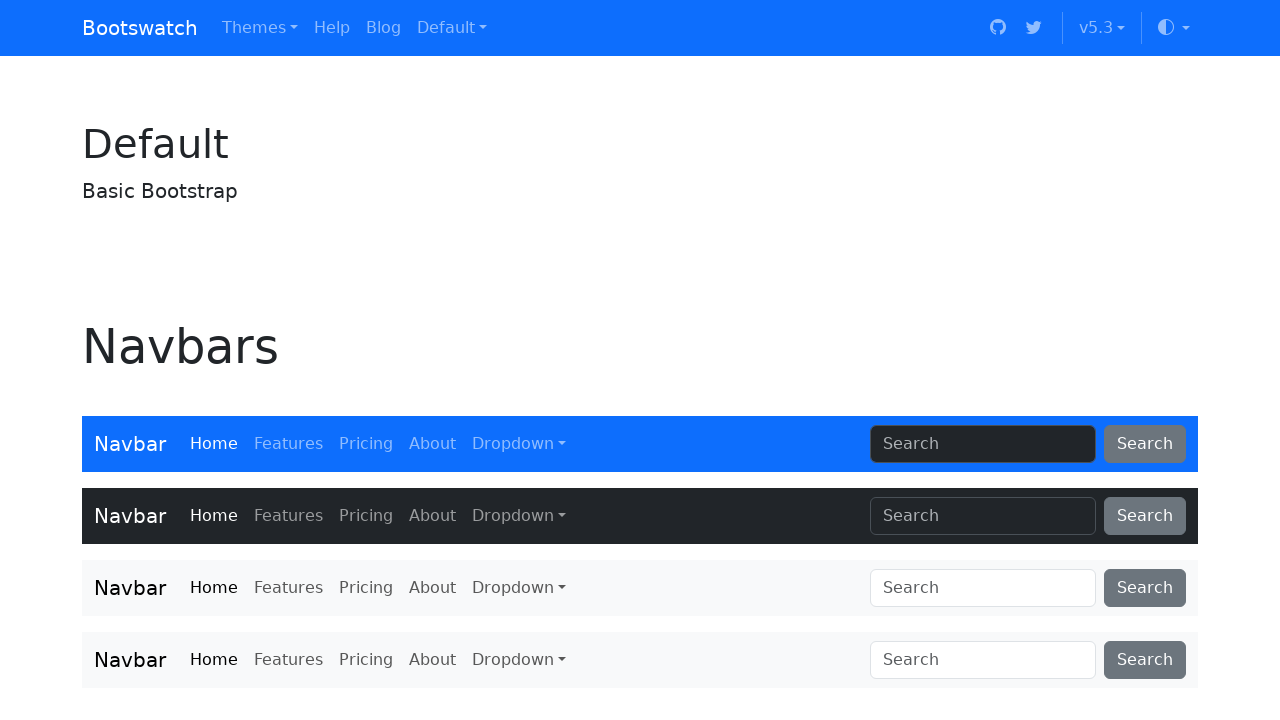

Clicked the Primary button on the Bootswatch default theme demo page at (126, 360) on internal:role=button[name="Primary"i] >> nth=0
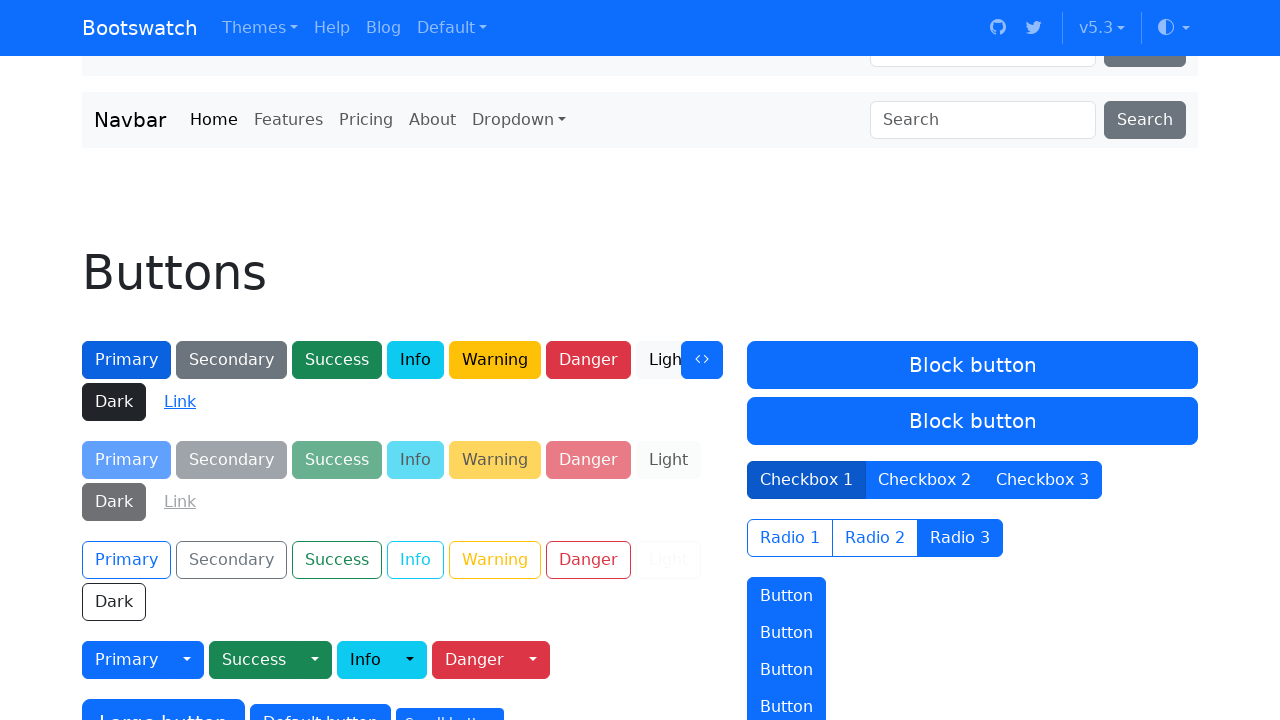

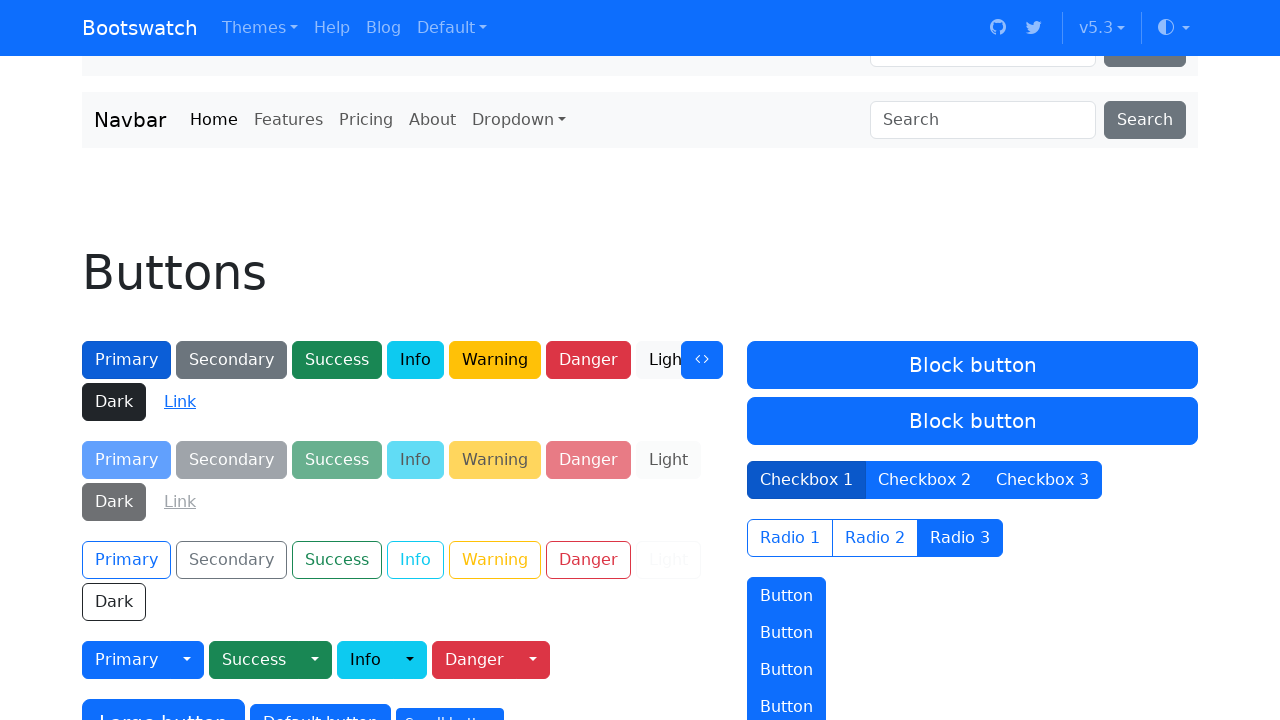